Tests calculator subtraction functionality by calculating 35 minus 21 and verifying the result equals 14

Starting URL: https://seleniumbase.io/apps/calculator

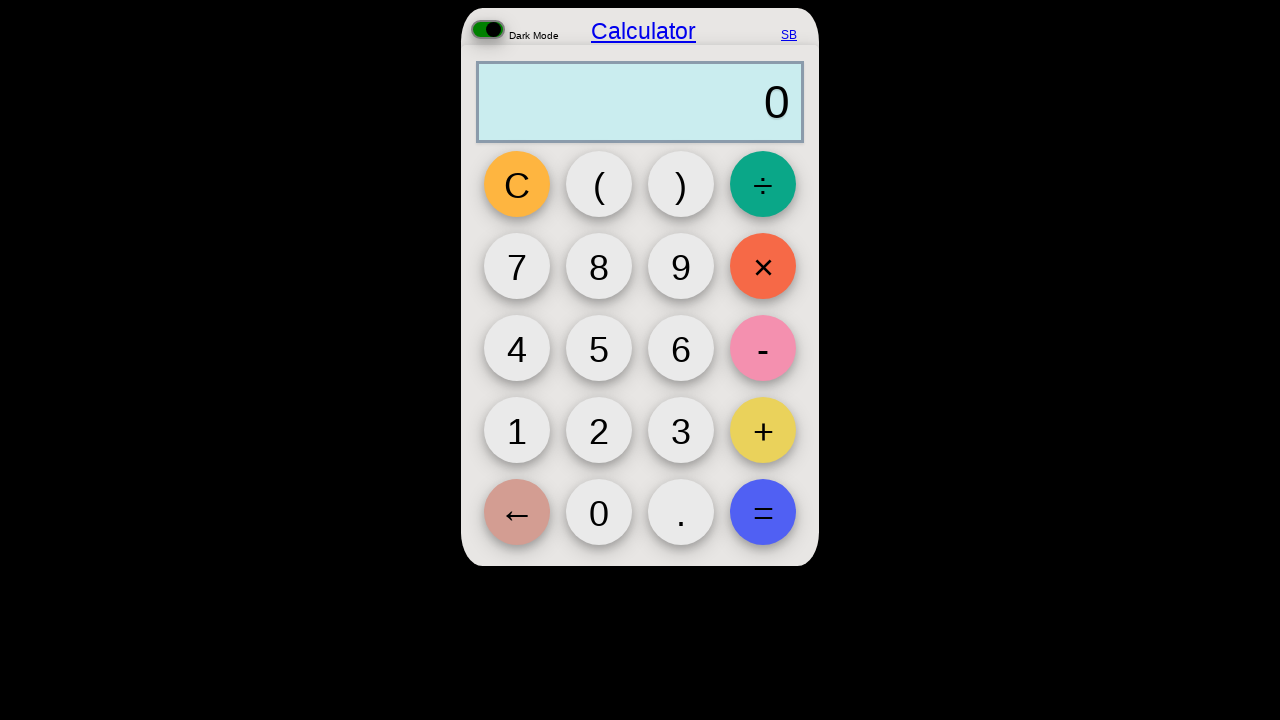

Clicked clear button to reset calculator at (517, 184) on #clear
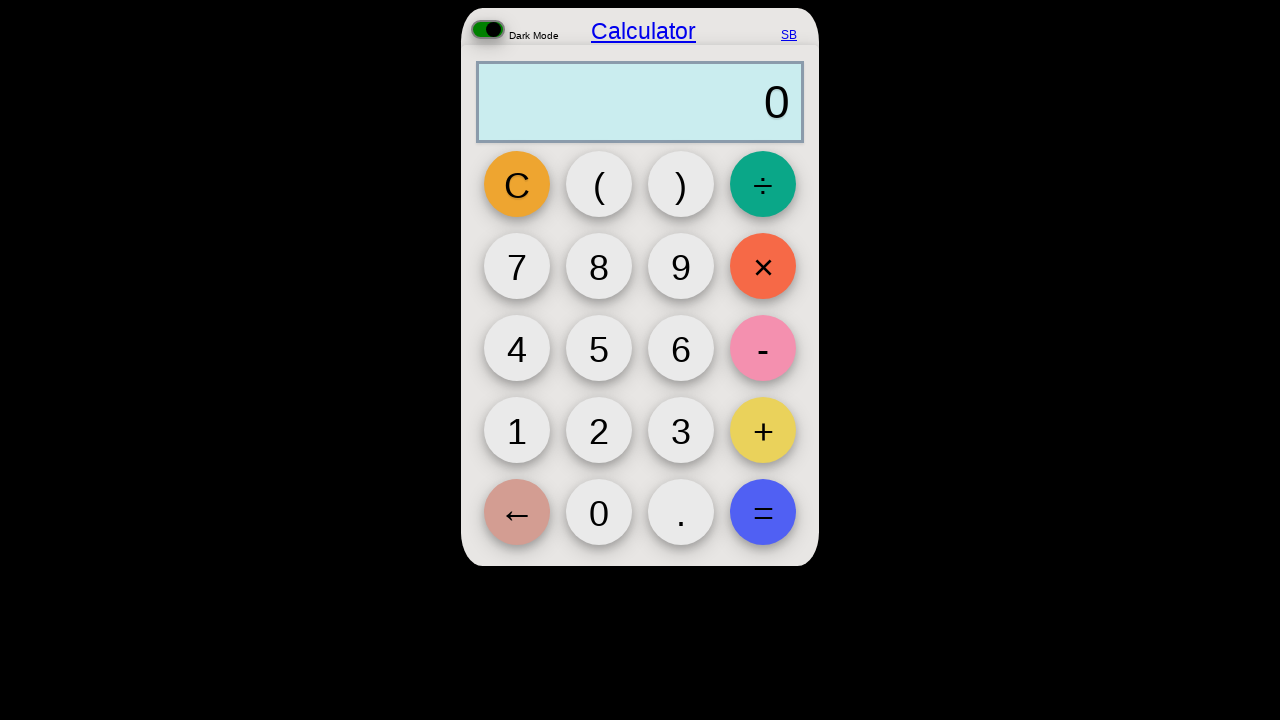

Clicked button 3 at (681, 430) on button[id="3"]
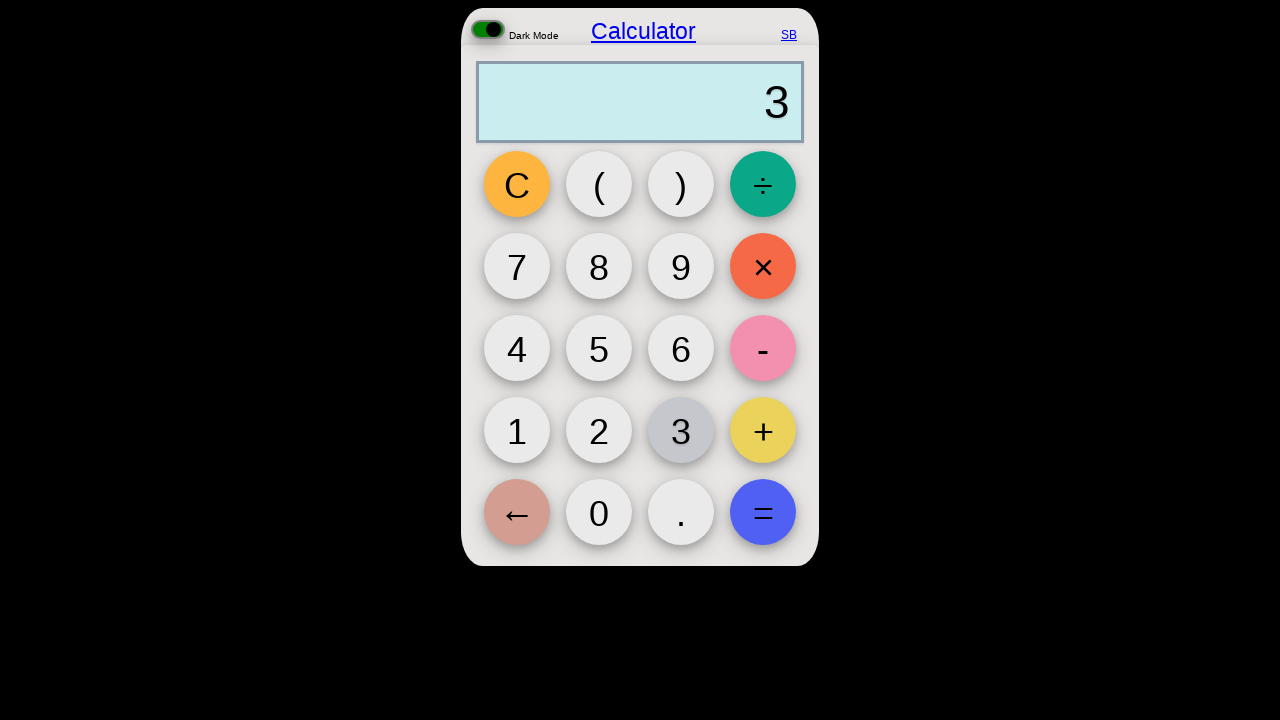

Clicked button 5 to enter 35 at (599, 348) on button[id="5"]
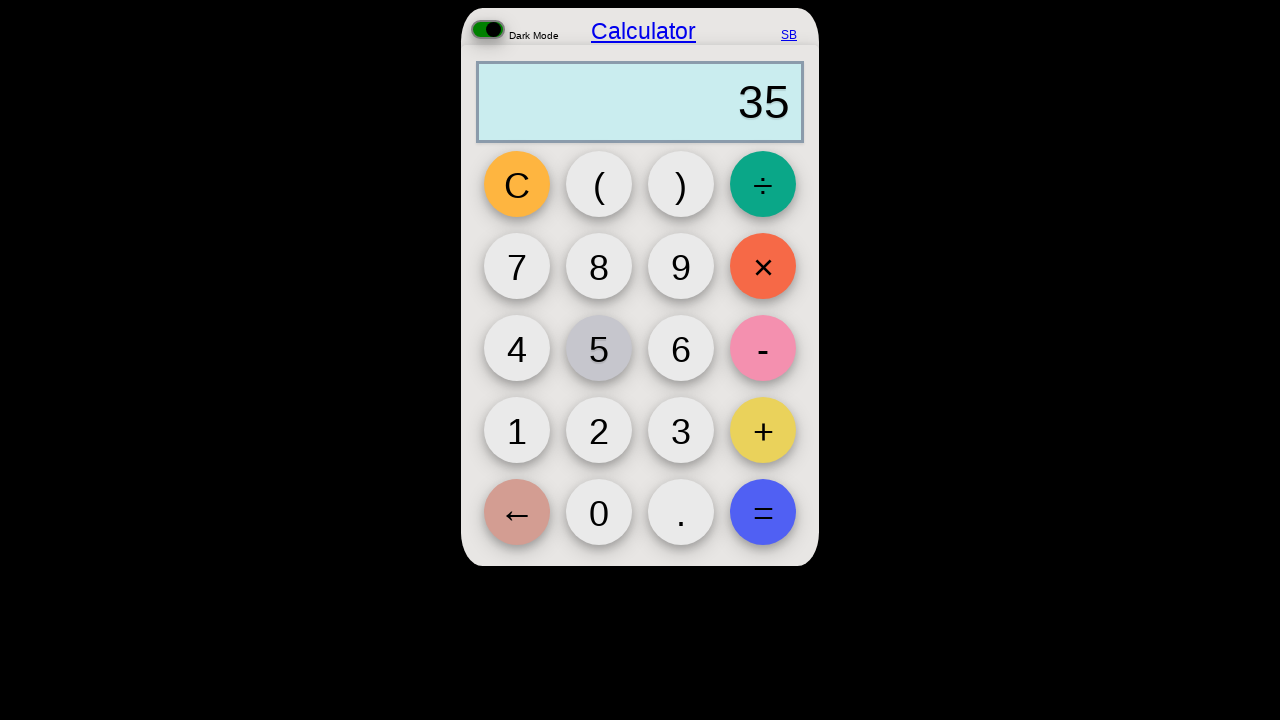

Clicked subtract button at (763, 348) on button#subtract
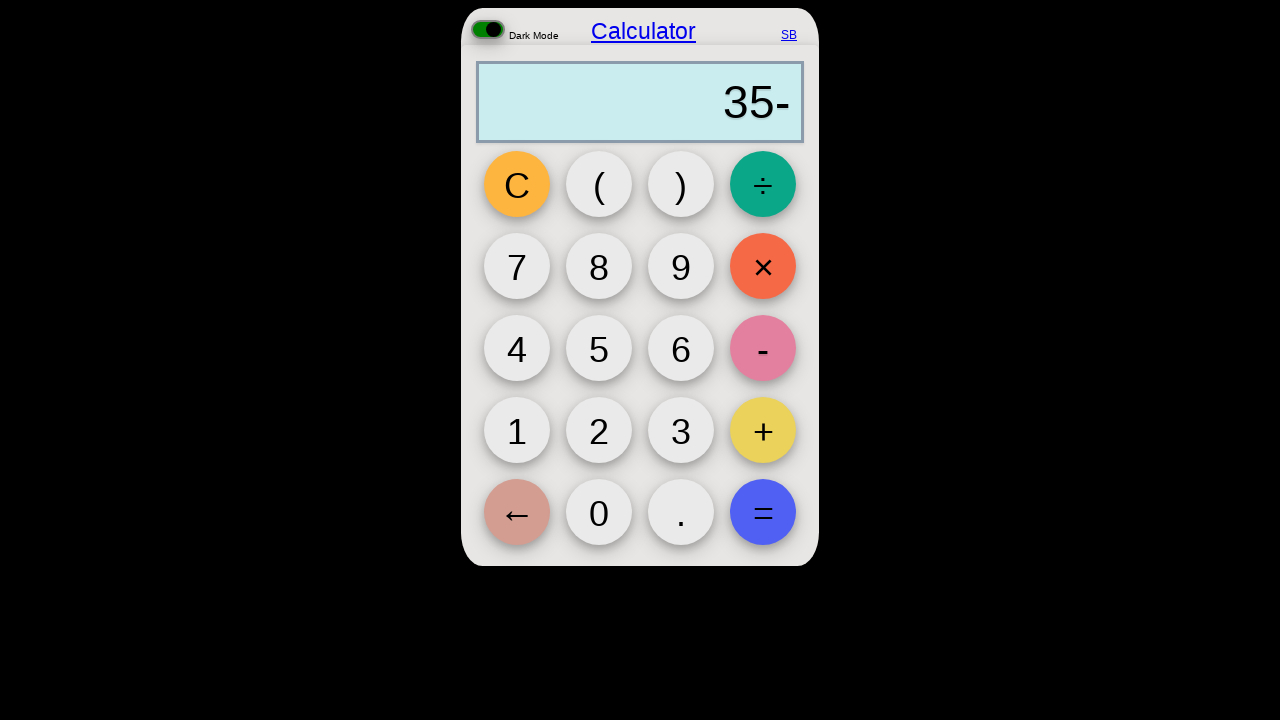

Clicked button 2 at (599, 430) on button[id="2"]
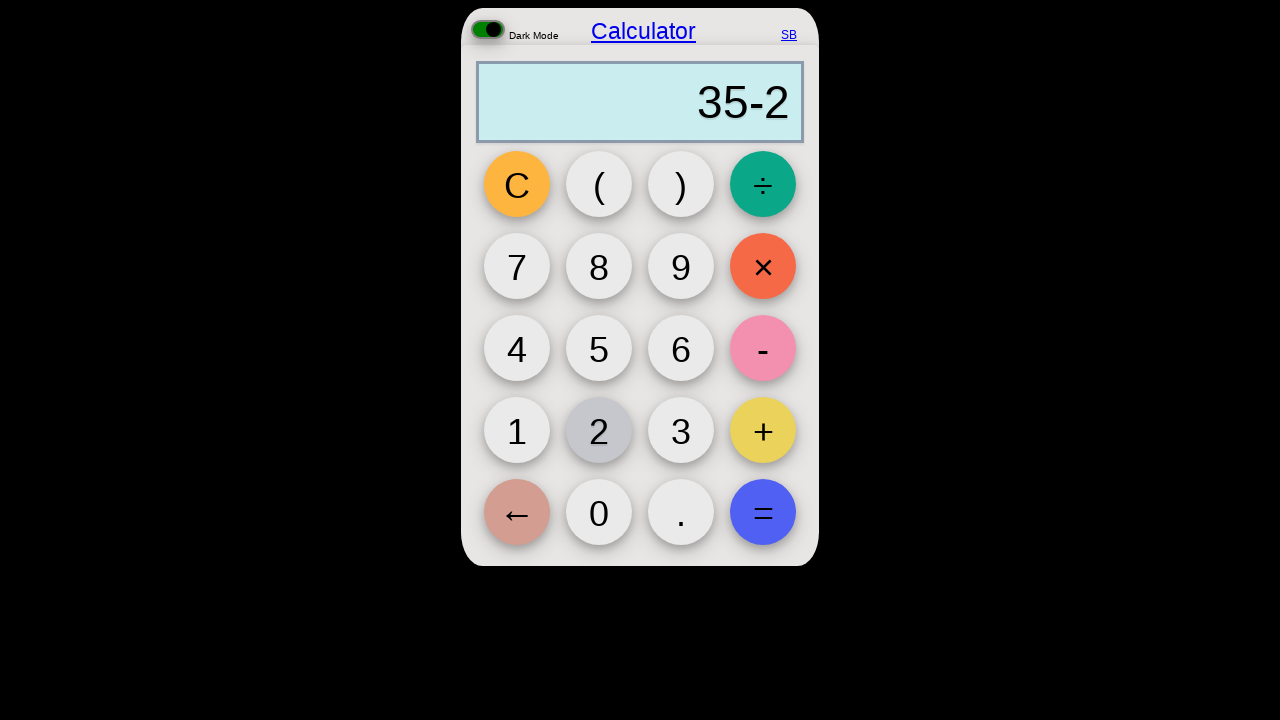

Clicked button 1 to enter 21 at (517, 430) on button[id="1"]
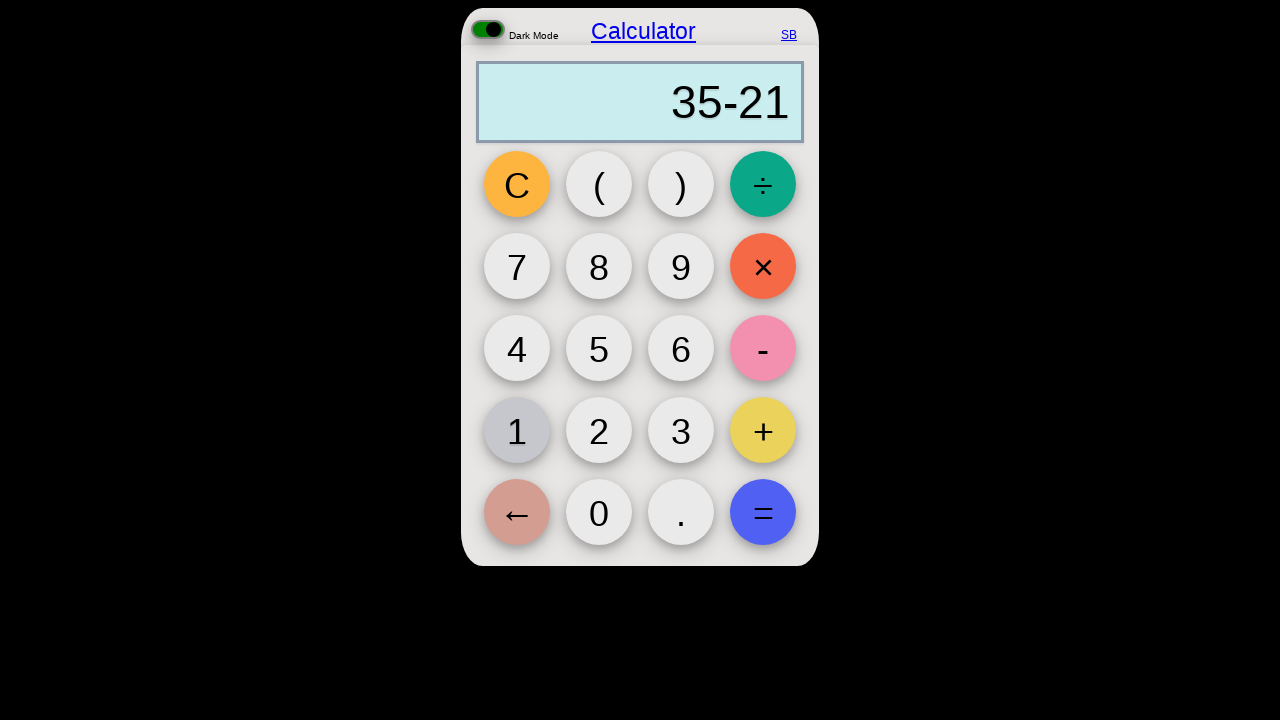

Clicked equals button to calculate 35 - 21 at (763, 512) on button#equal
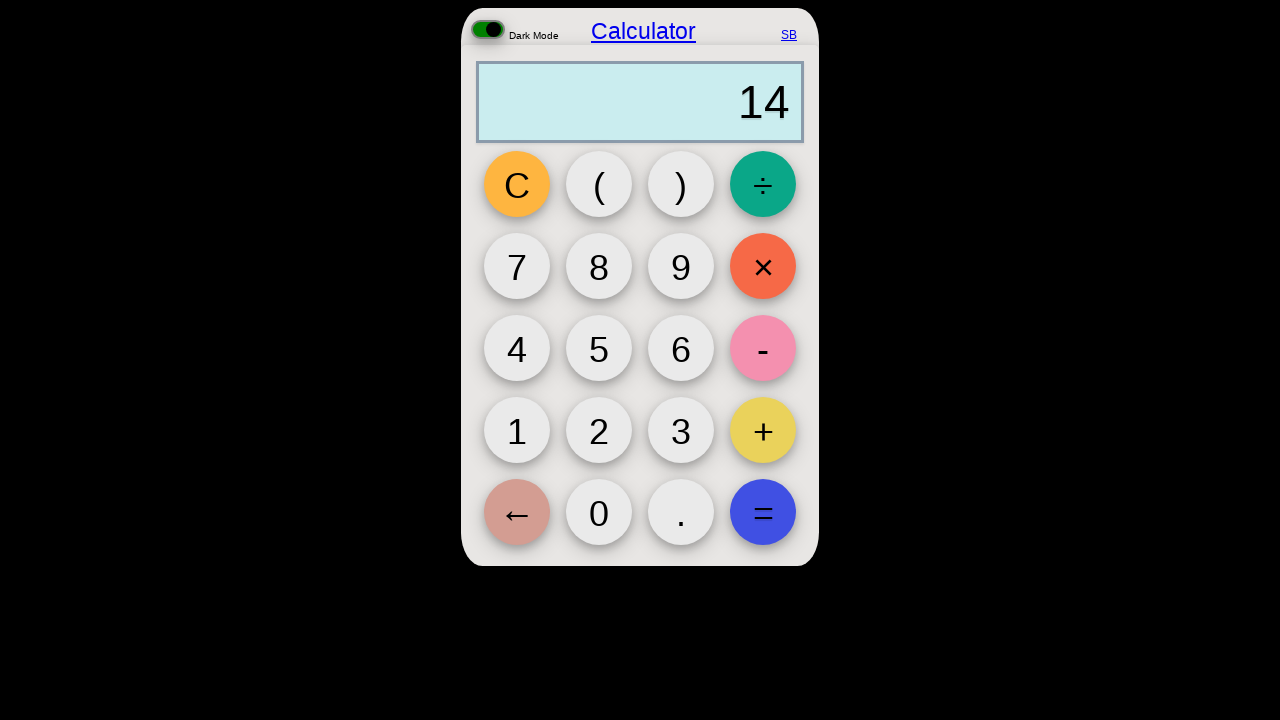

Output field appeared with calculator result
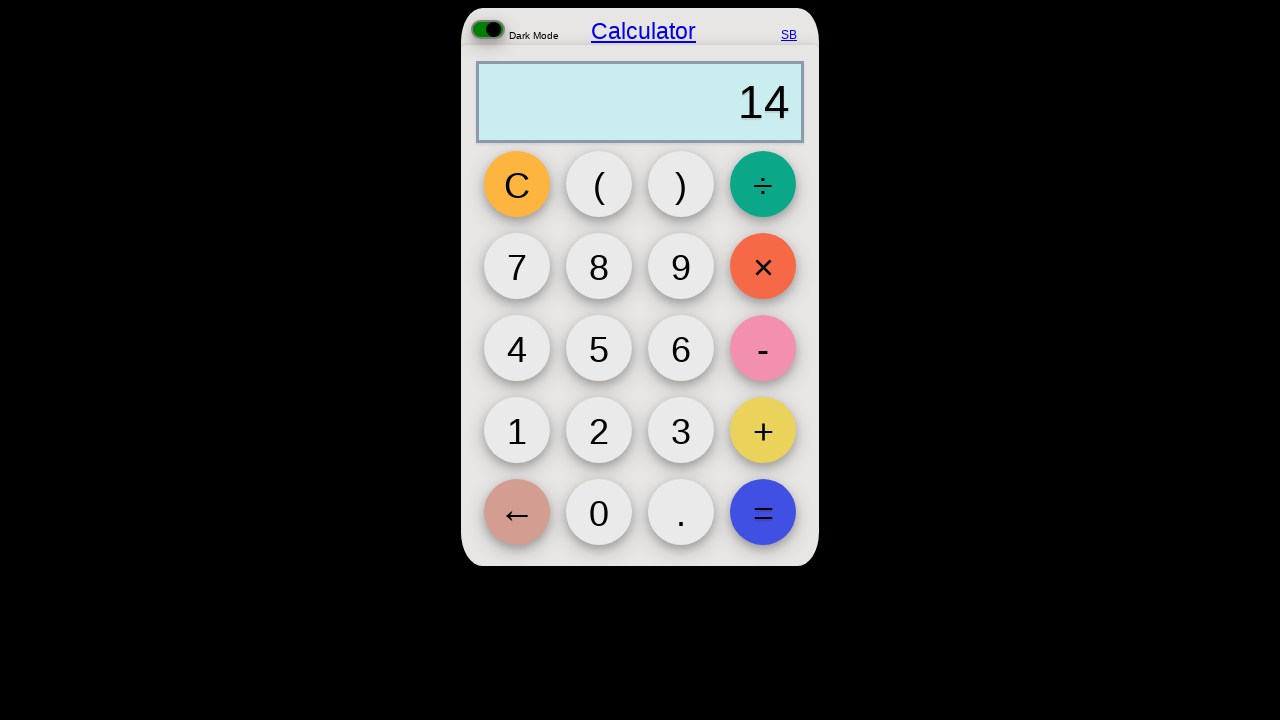

Verified calculator result equals 14
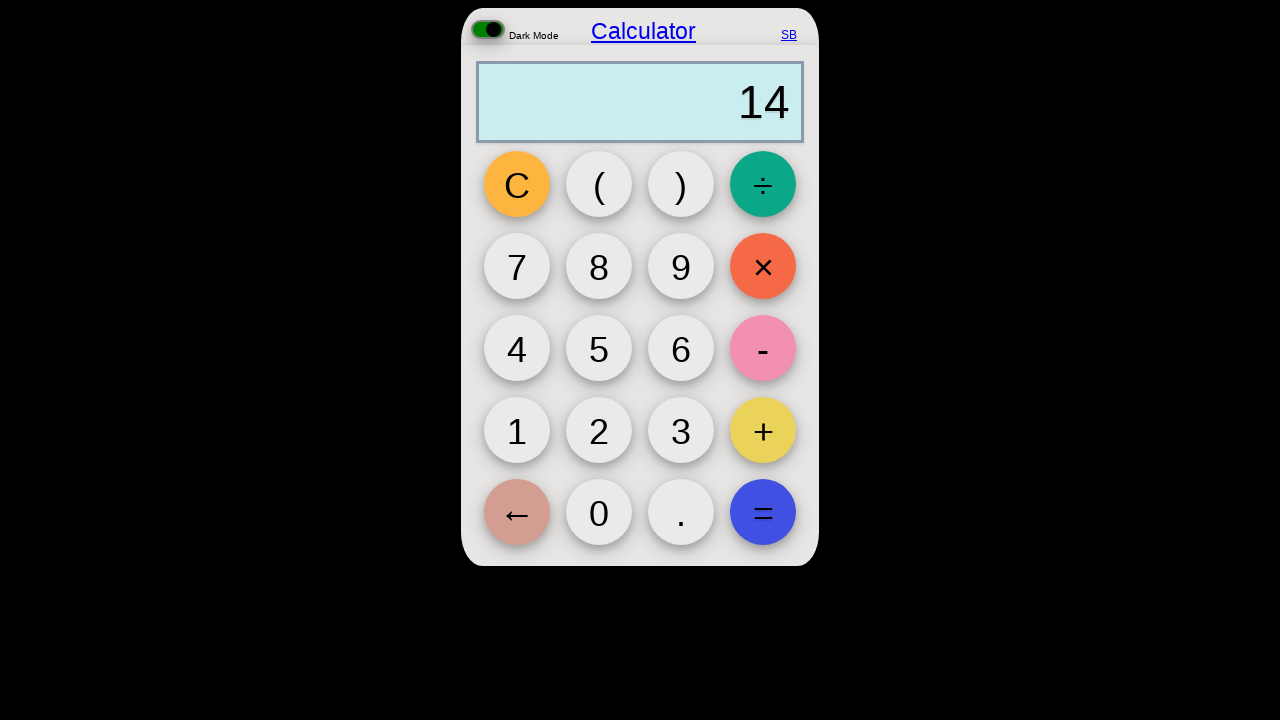

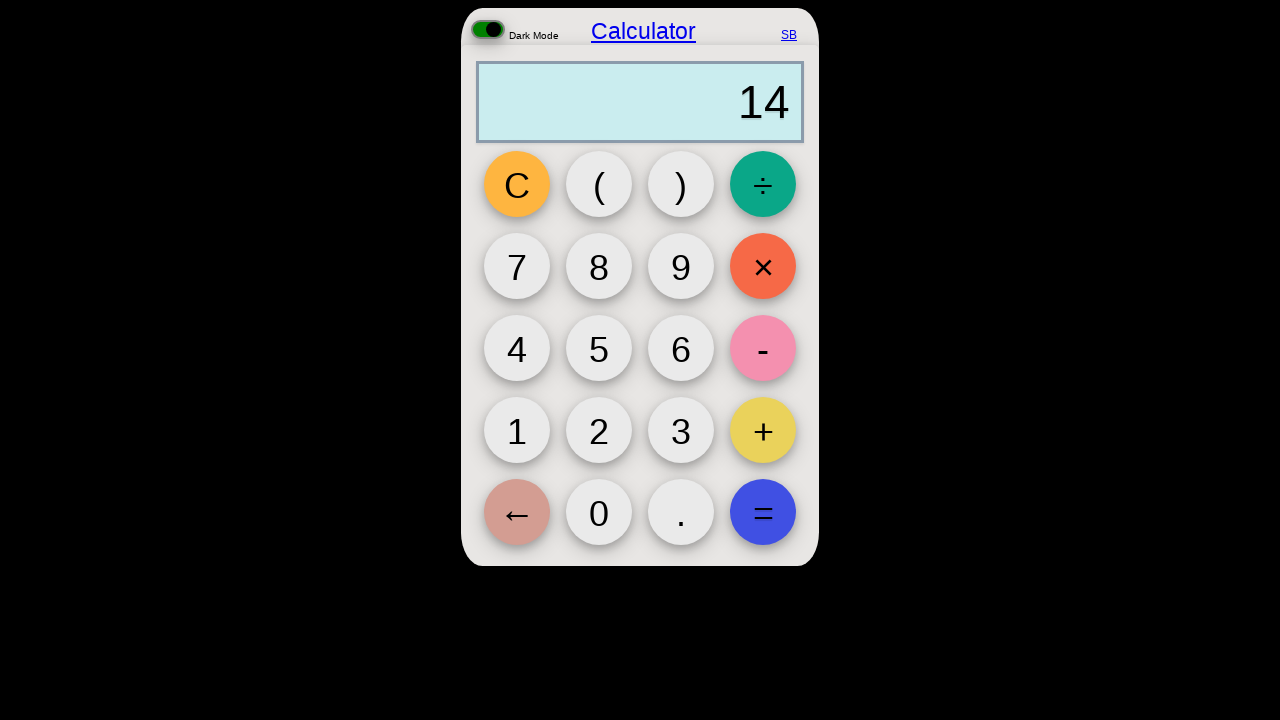